Tests key and mouse press functionality by filling a name field and clicking a button

Starting URL: https://formy-project.herokuapp.com/keypress

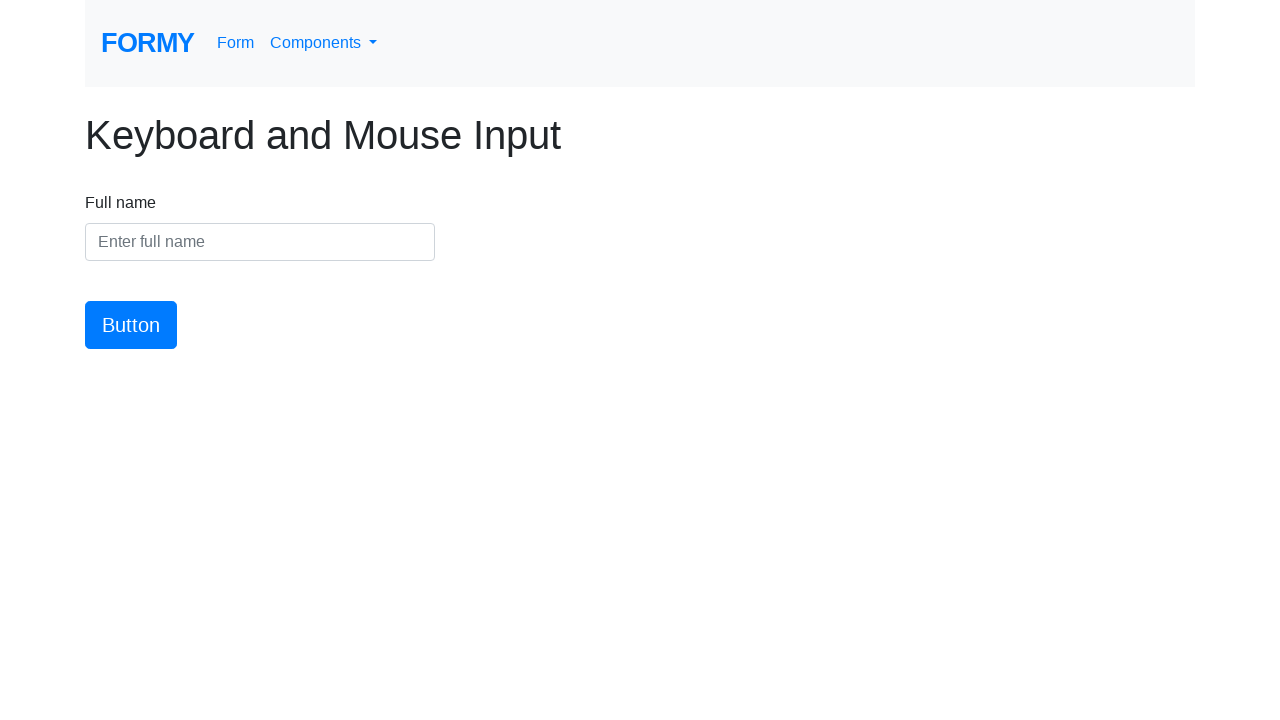

Filled name field with 'Thimira' on #name
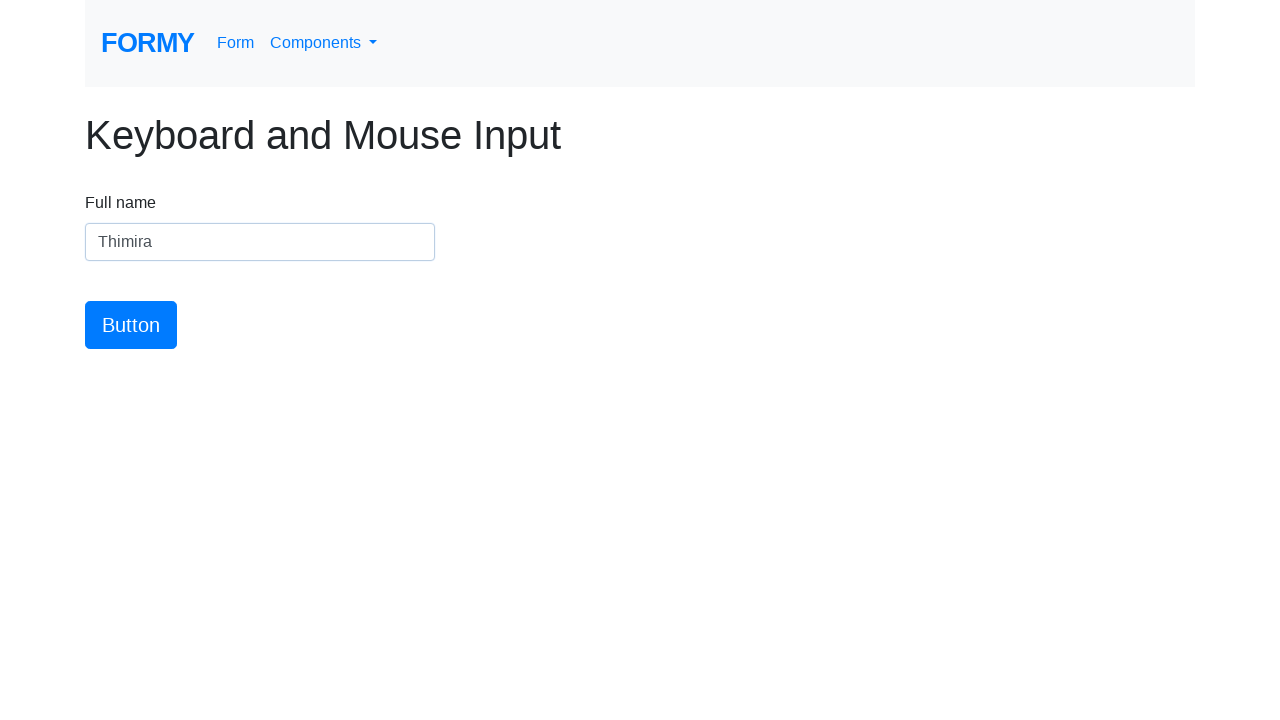

Clicked the button to submit name at (131, 325) on #button
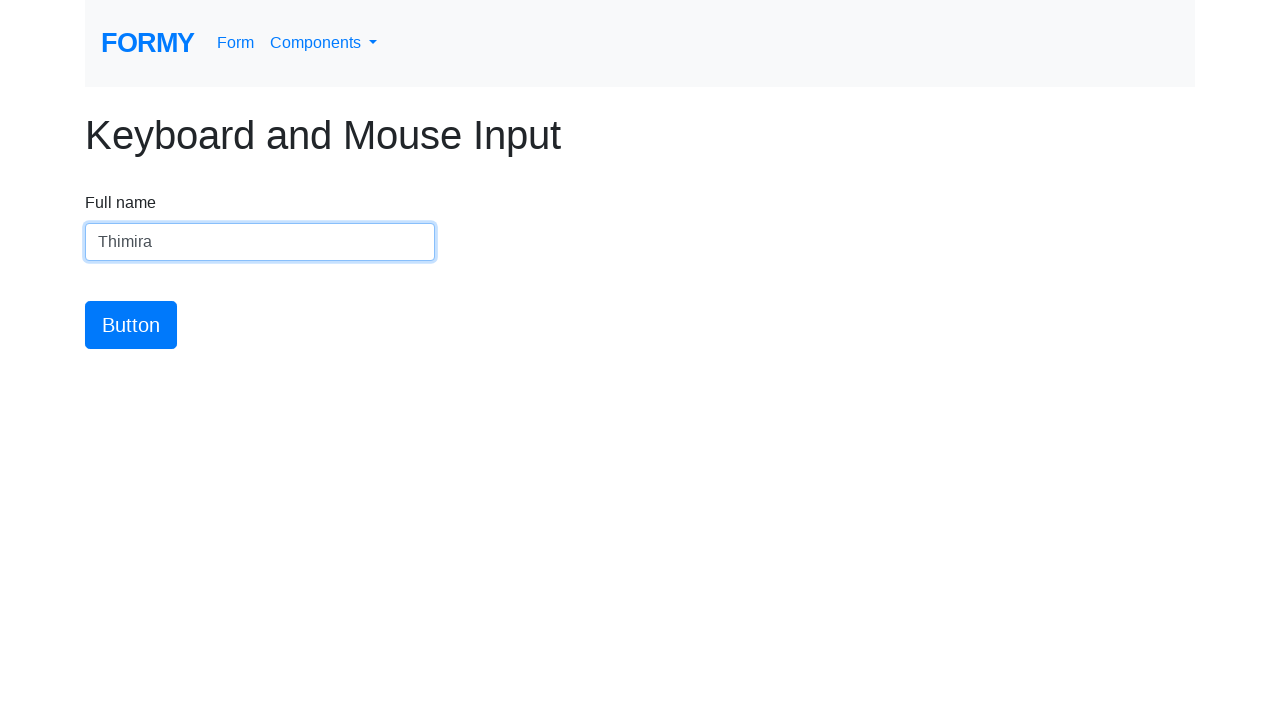

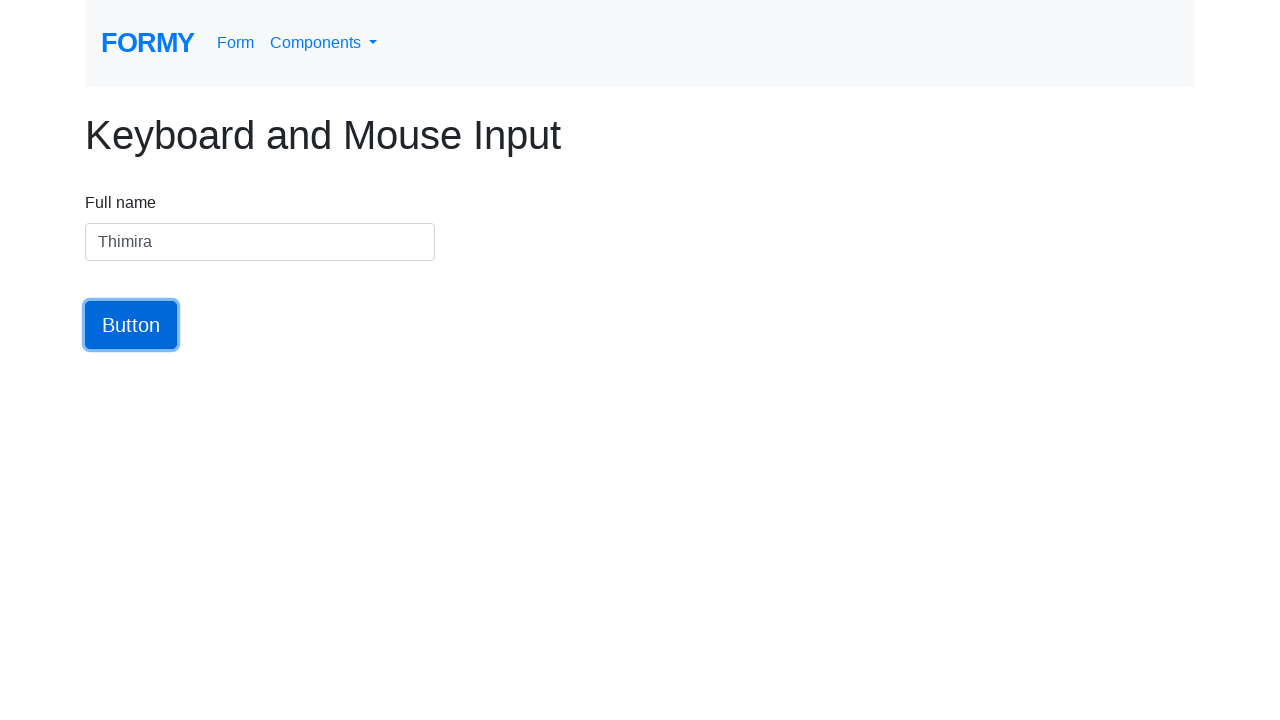